Tests handling of a JavaScript alert by clicking the JS Alert button, waiting for the alert to appear, and accepting it.

Starting URL: https://the-internet.herokuapp.com/javascript_alerts

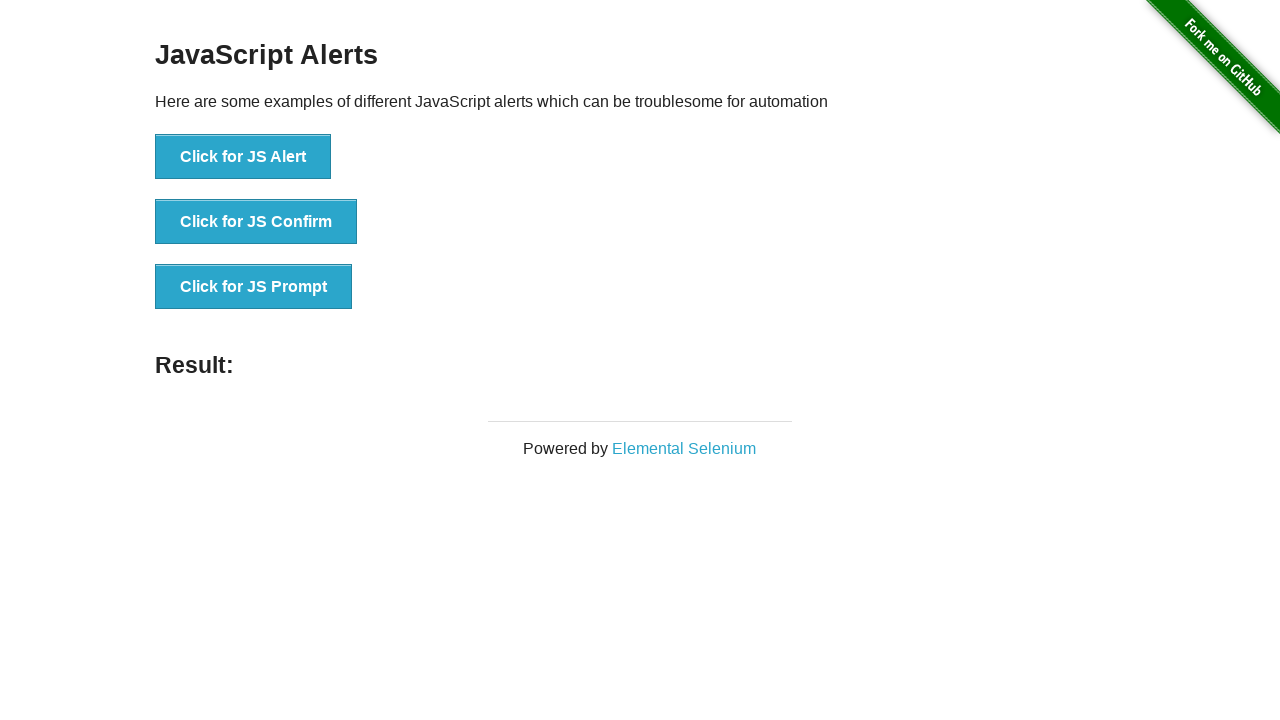

Clicked the JS Alert button at (243, 157) on xpath=//*[@id='content']/div/ul/li[1]/button
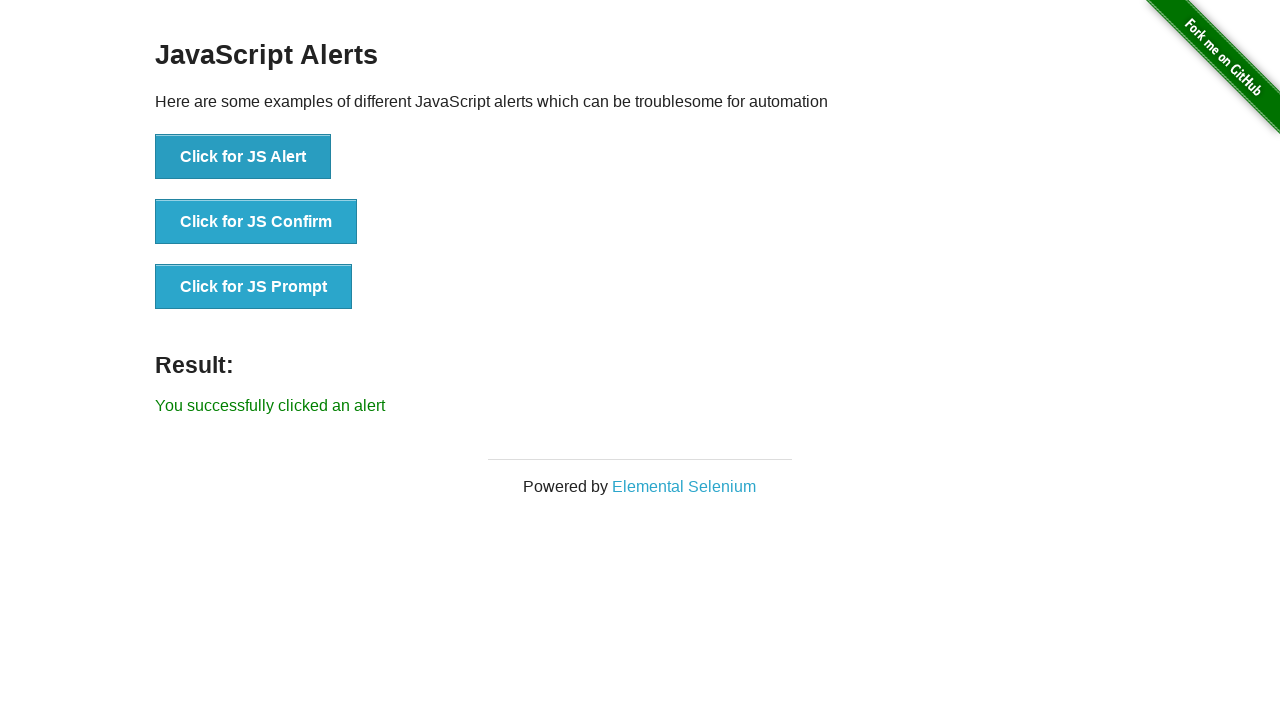

Set up dialog handler to accept alerts
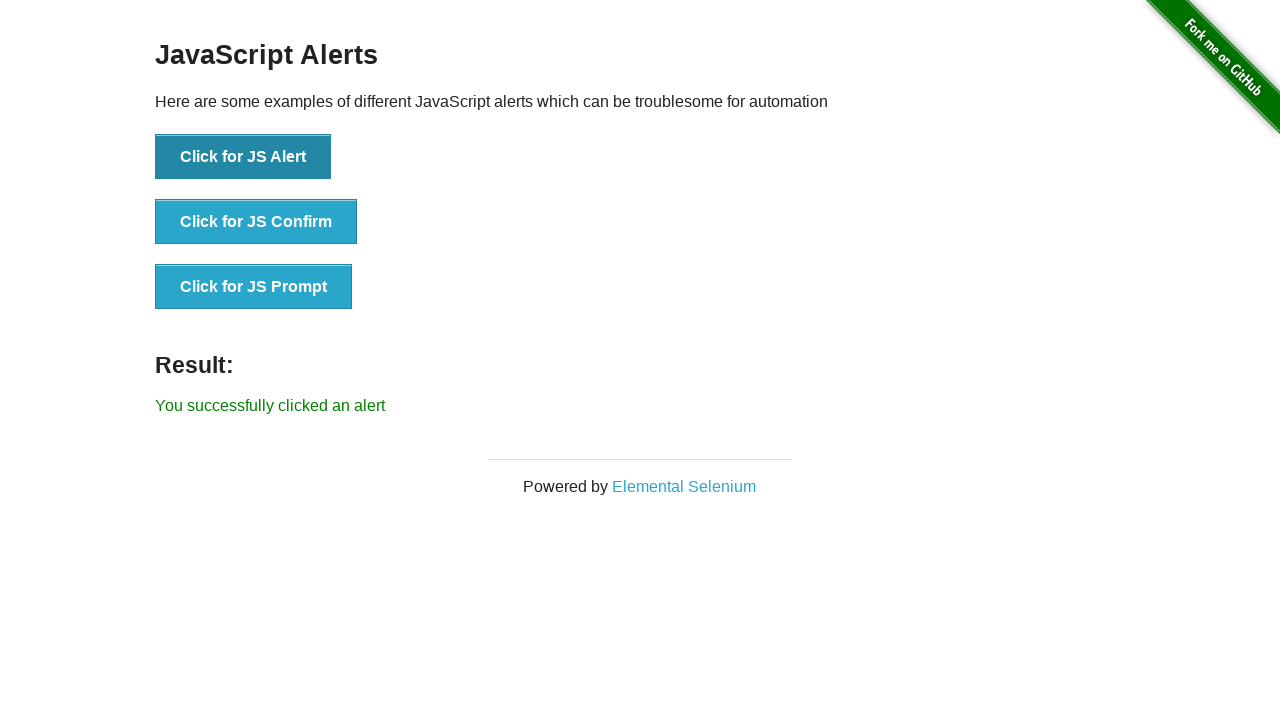

Alert accepted and result message appeared
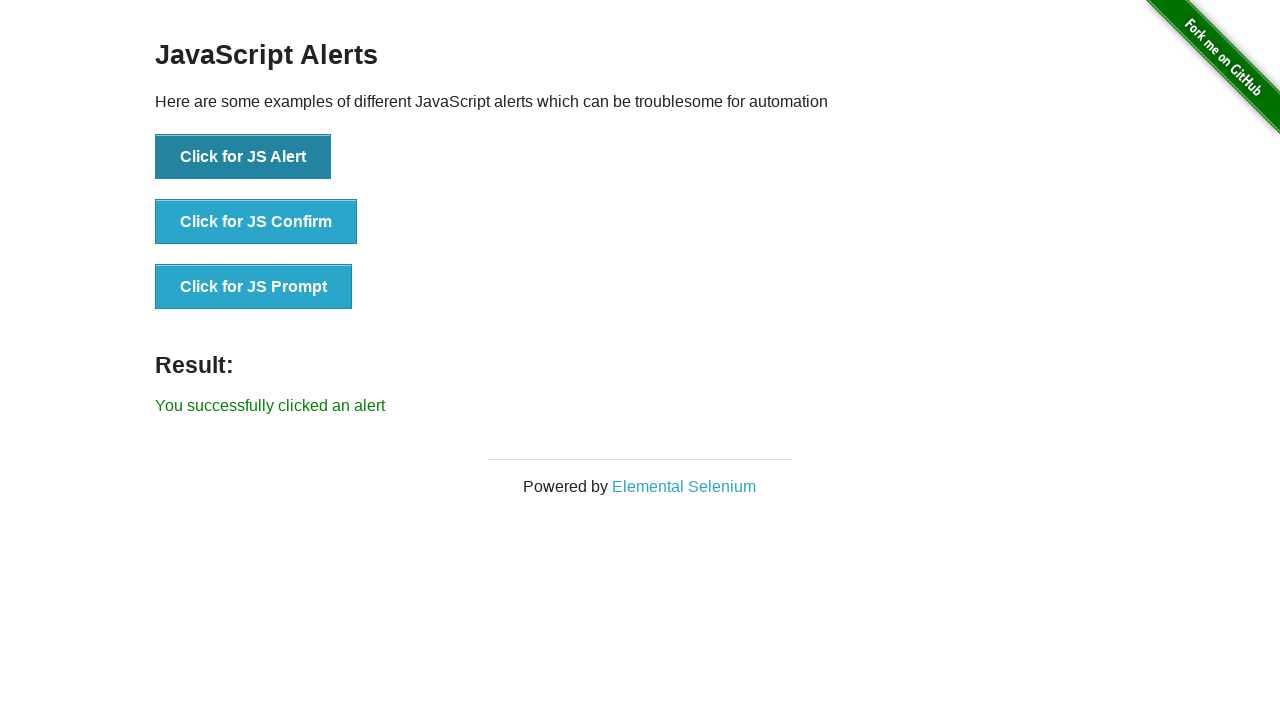

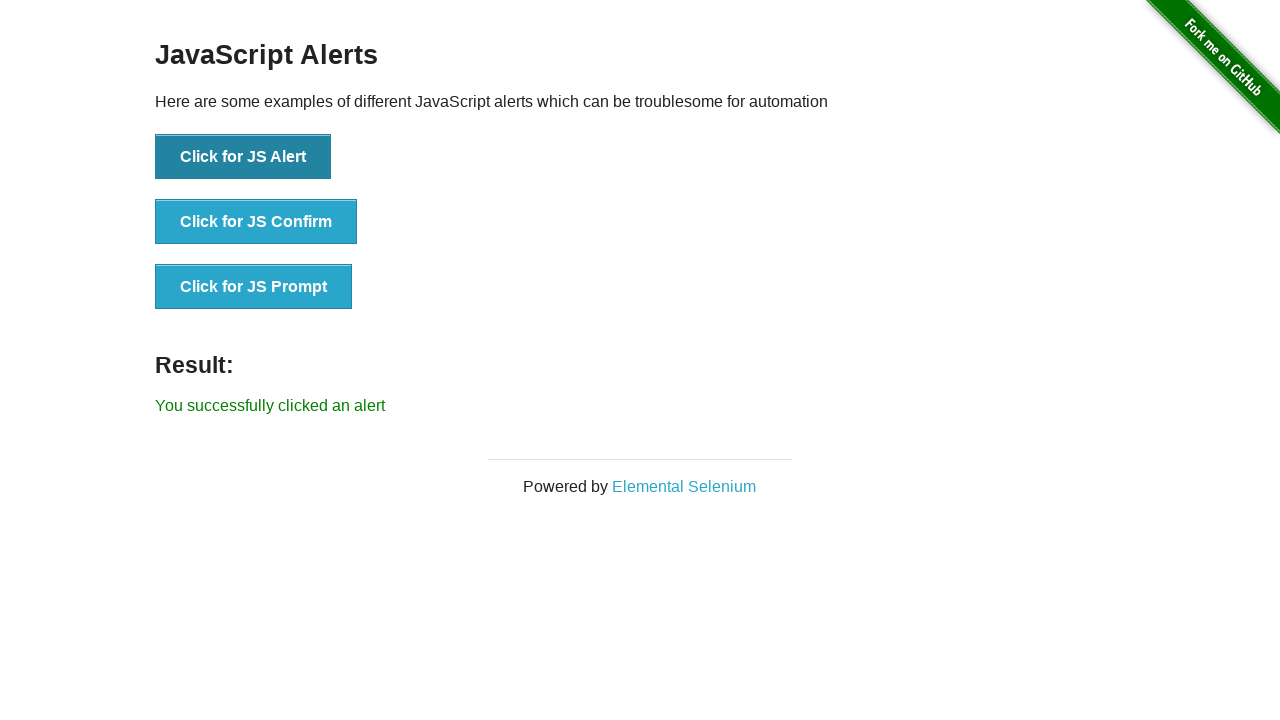